Tests JavaScript confirm alert handling by clicking a button that triggers a confirm dialog and accepting it

Starting URL: https://v1.training-support.net/selenium/javascript-alerts

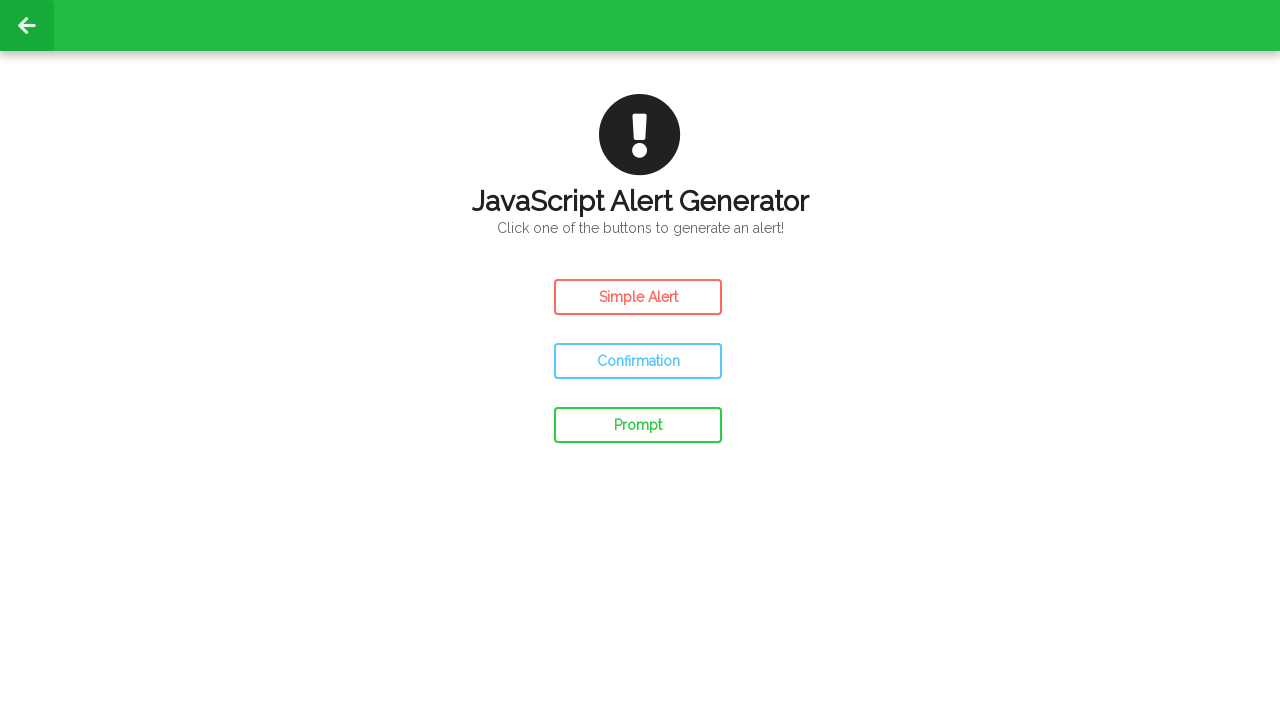

Set up dialog handler to accept confirm dialogs
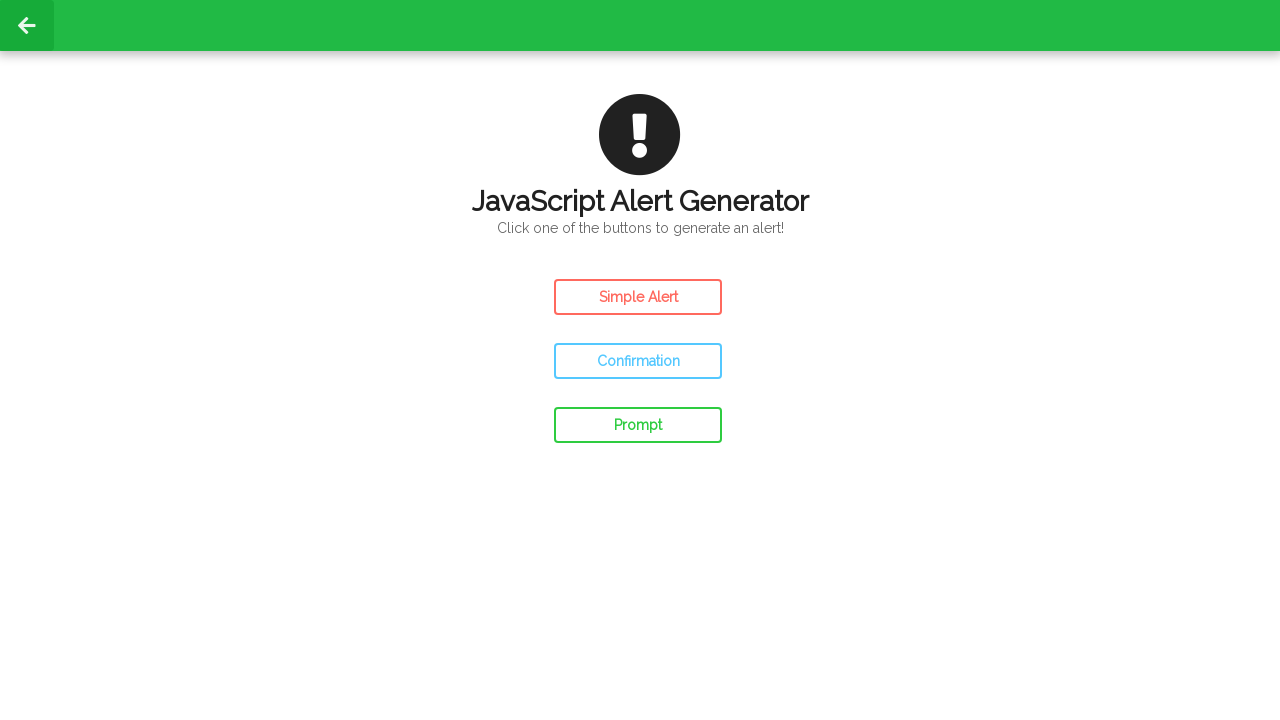

Clicked the confirm button to trigger JavaScript confirm alert at (638, 361) on #confirm
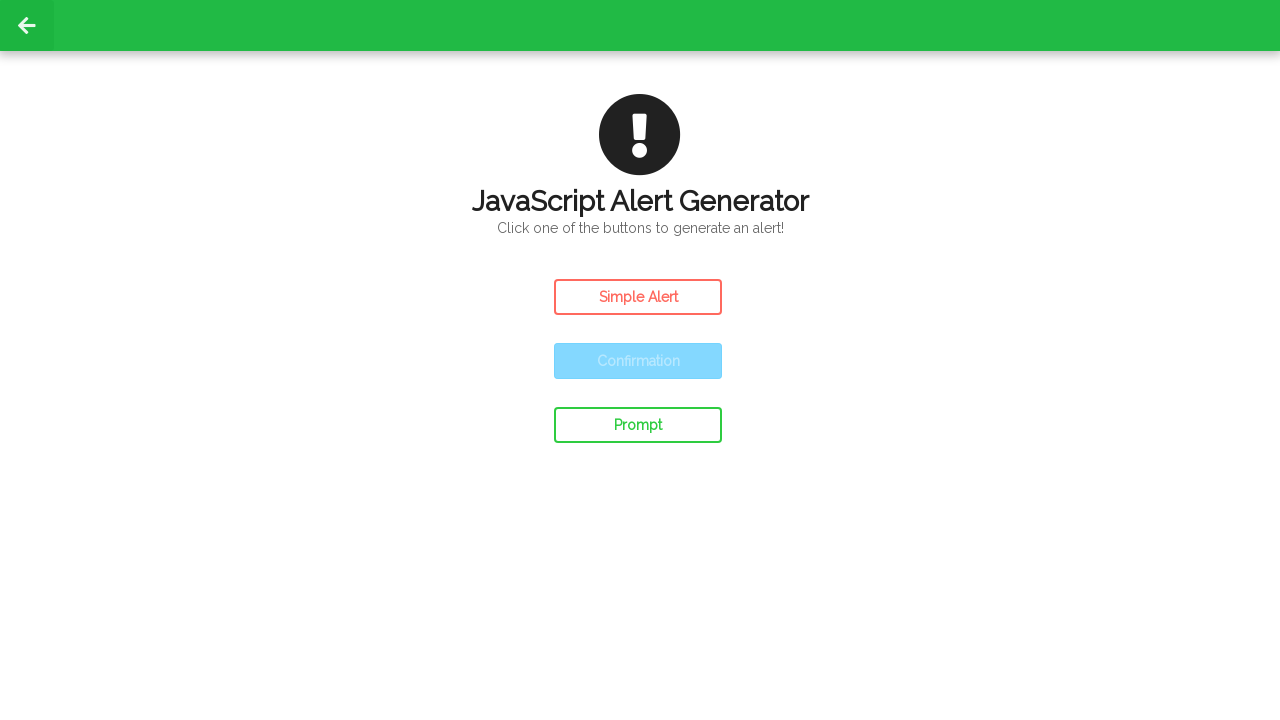

Waited for dialog interaction to complete
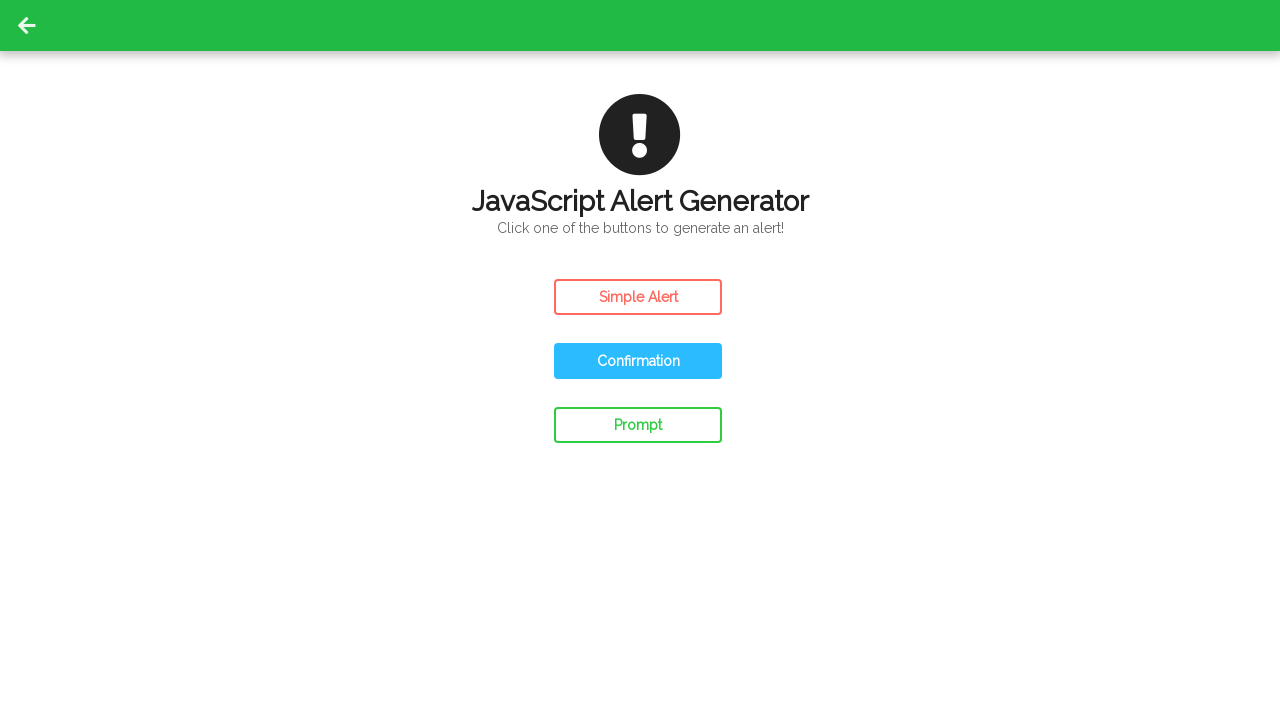

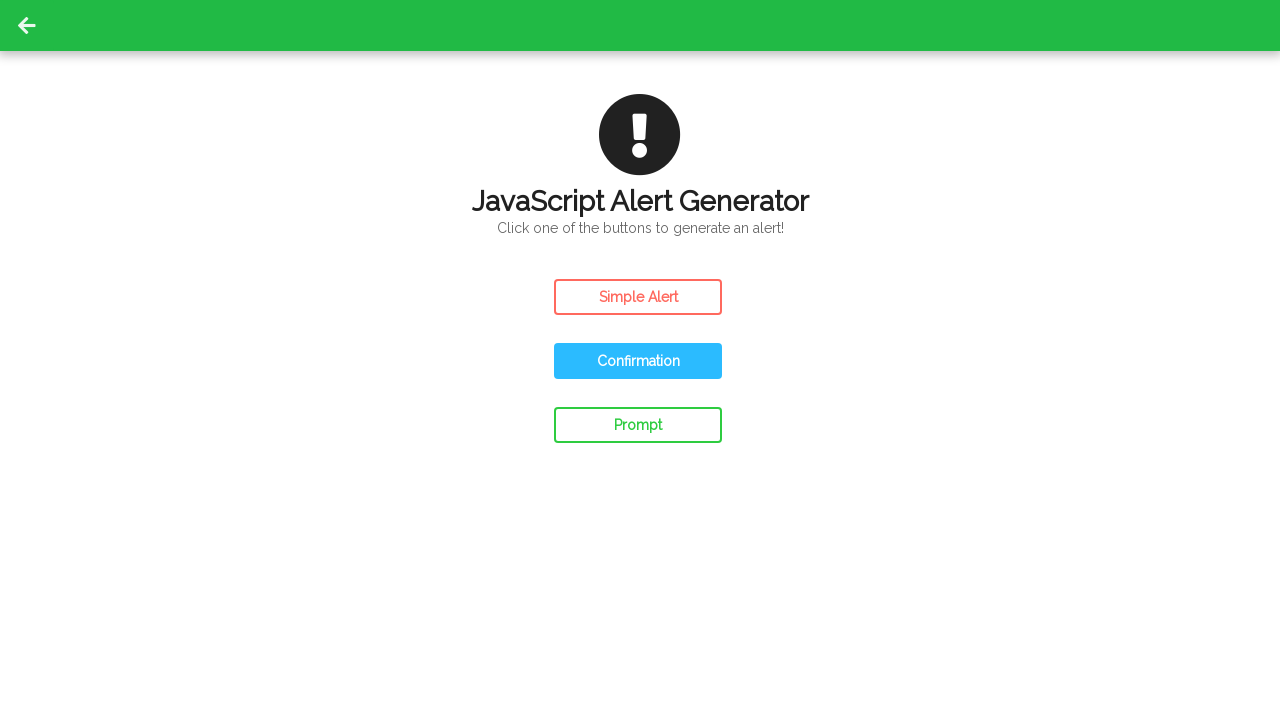